Tests new window functionality by clicking a link that opens a new window, then switches between windows and verifies the page titles are correct for each window.

Starting URL: http://the-internet.herokuapp.com/windows

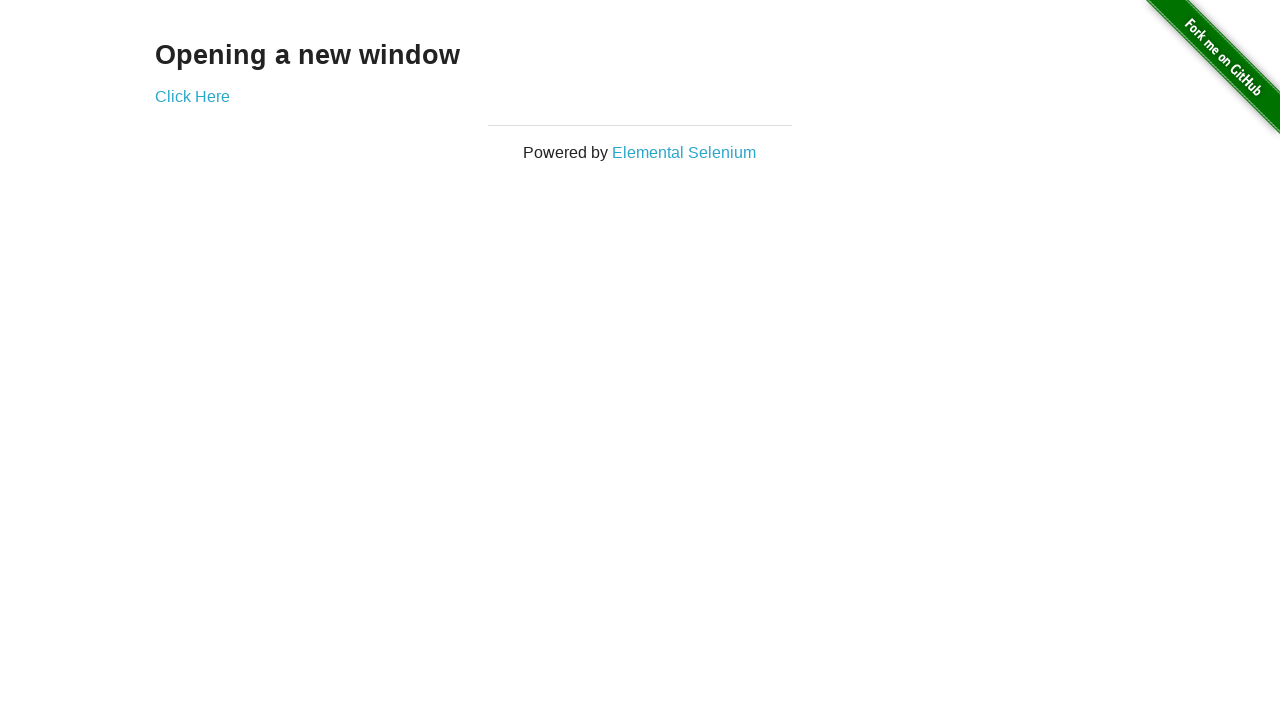

Clicked link to open new window at (192, 96) on .example a
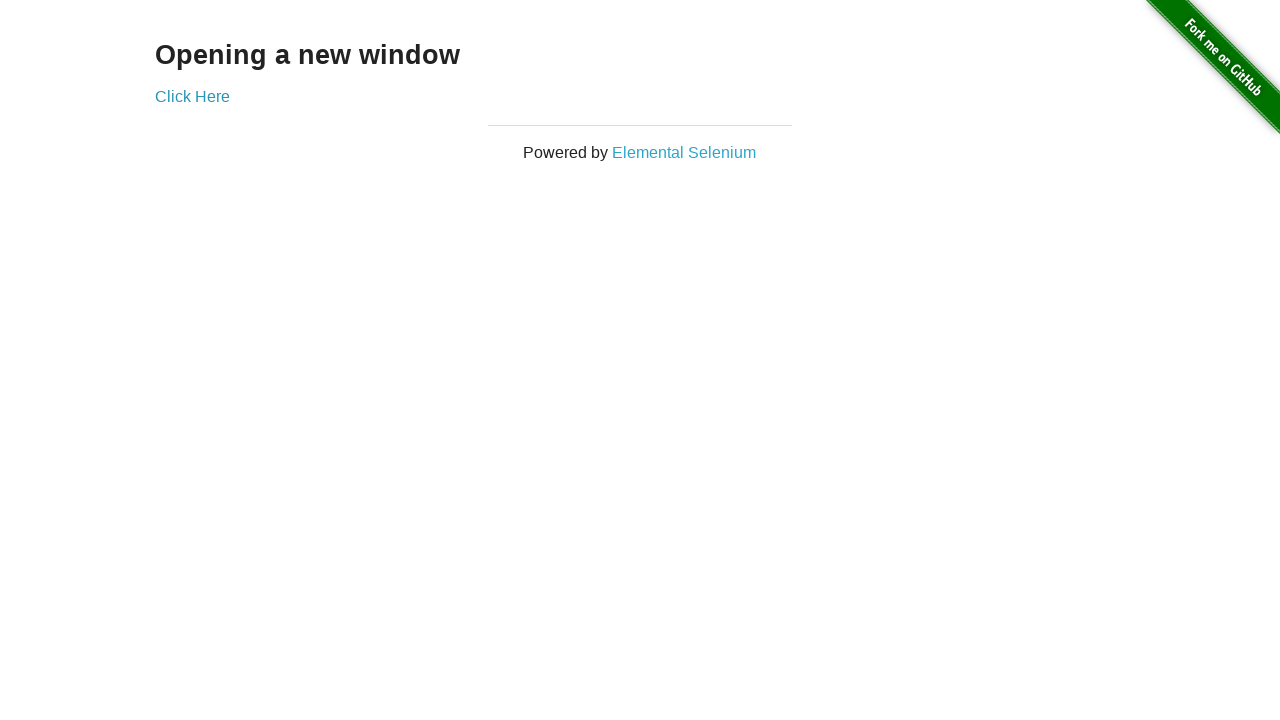

New window opened and captured
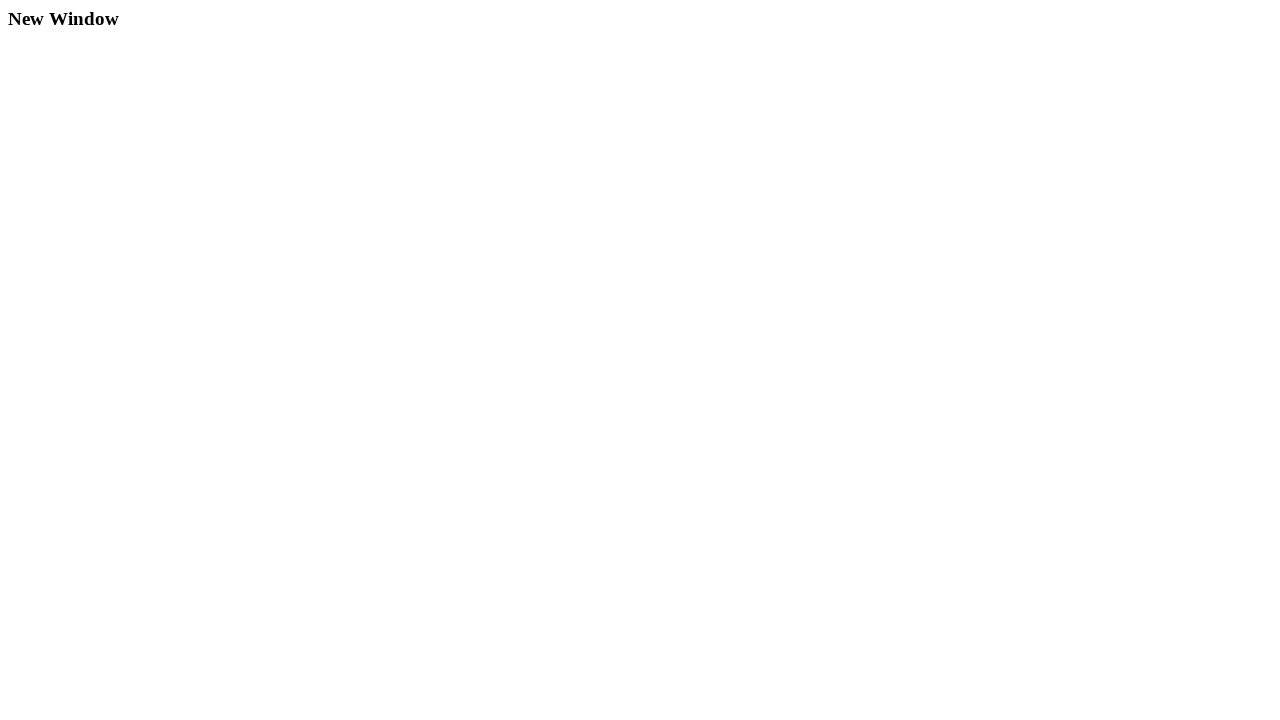

Verified original window title is not 'New Window'
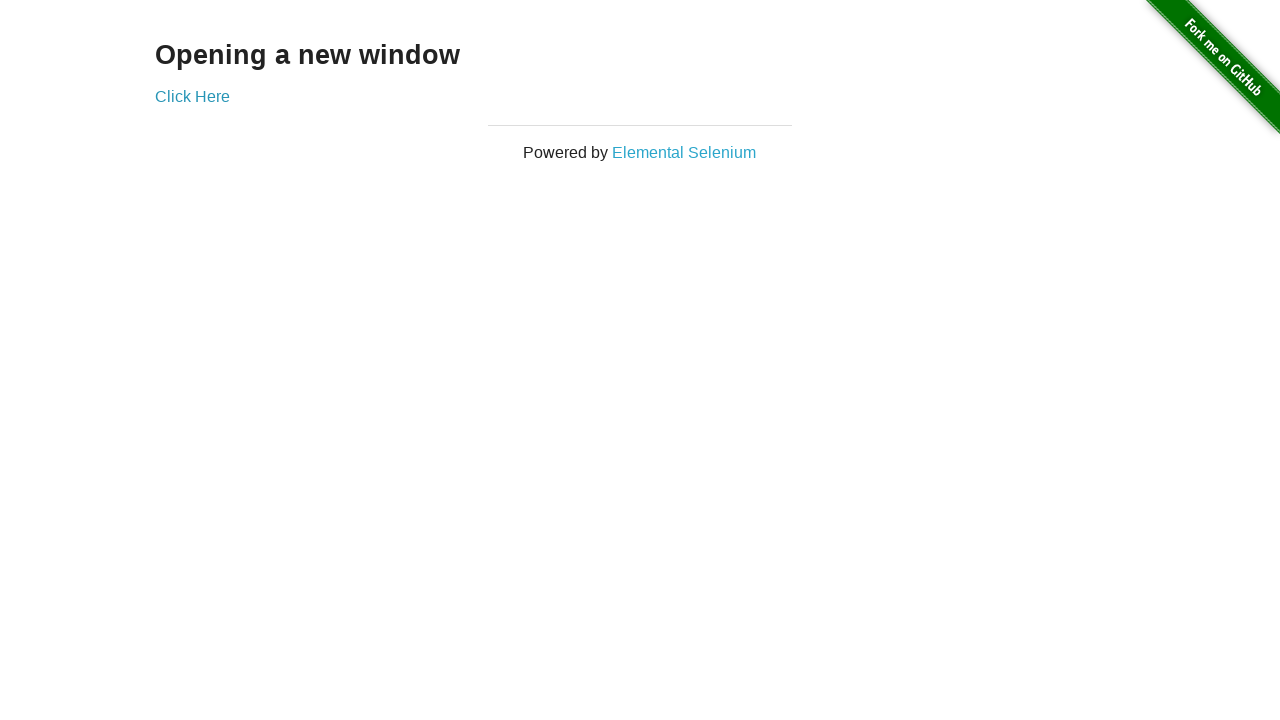

New window page fully loaded
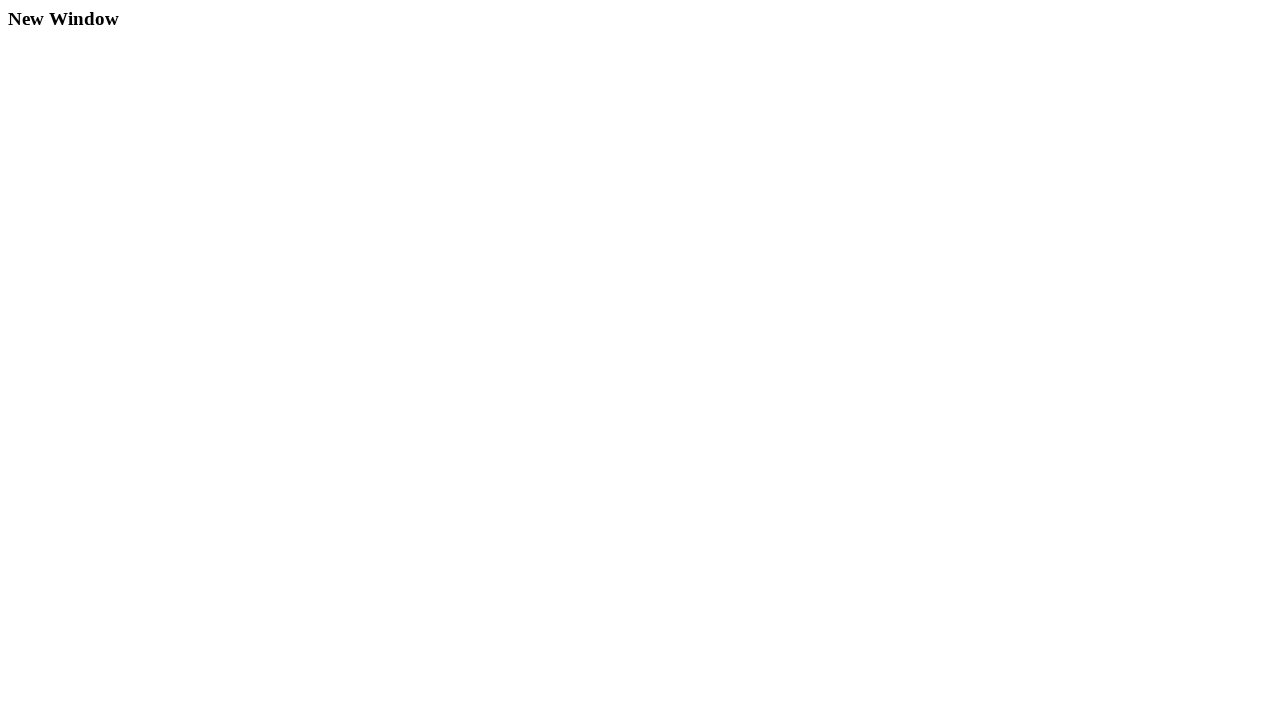

Verified new window title is 'New Window'
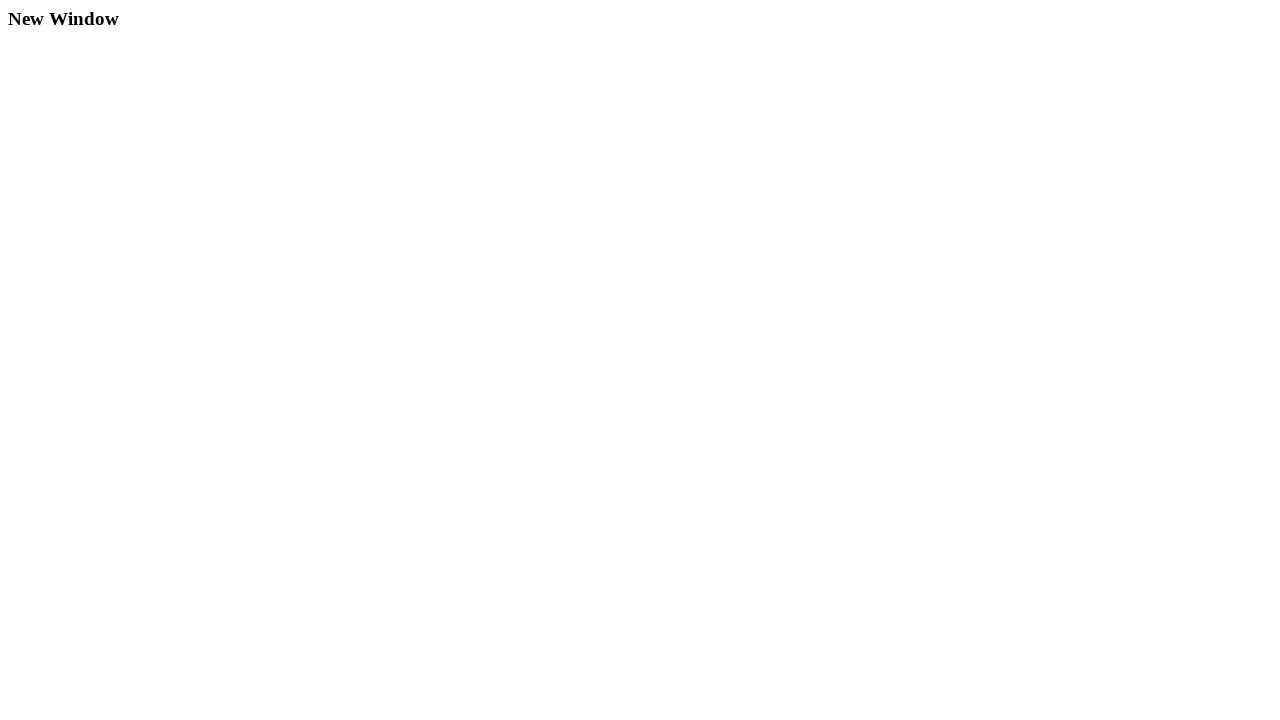

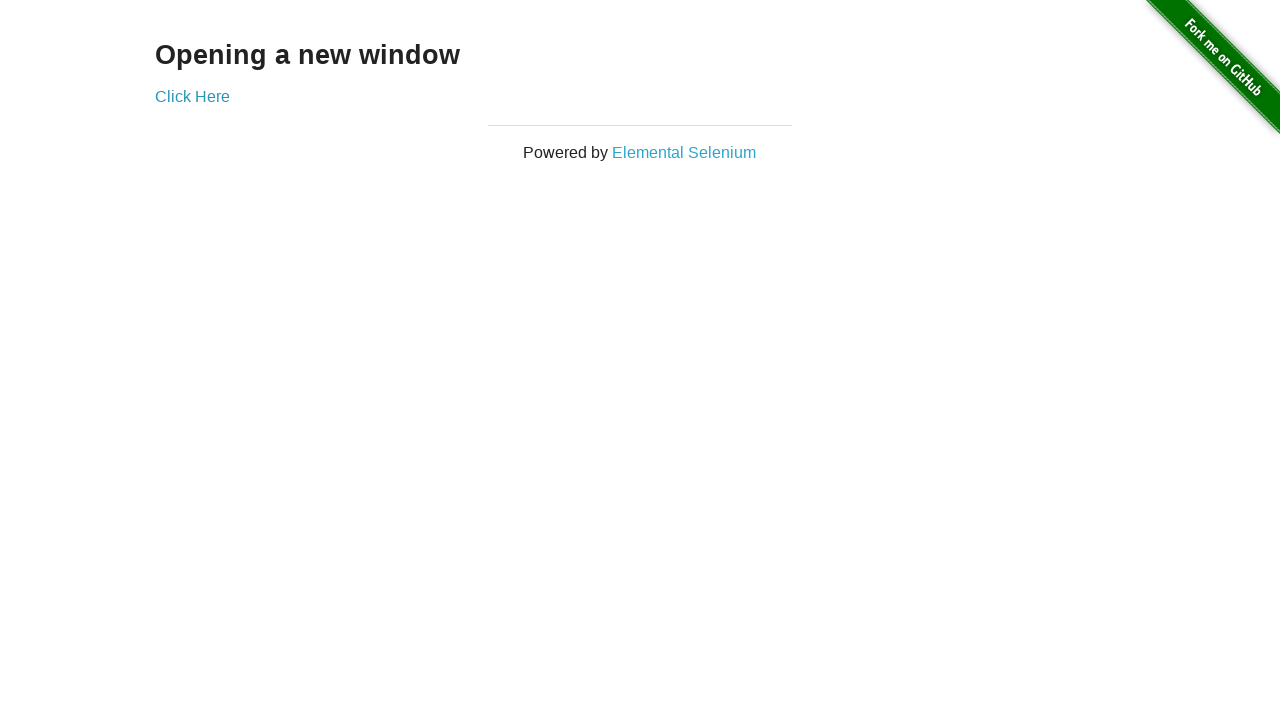